Tests passenger selection dropdown by clicking to increase adult count multiple times and verifying the final count

Starting URL: https://rahulshettyacademy.com/dropdownsPractise/

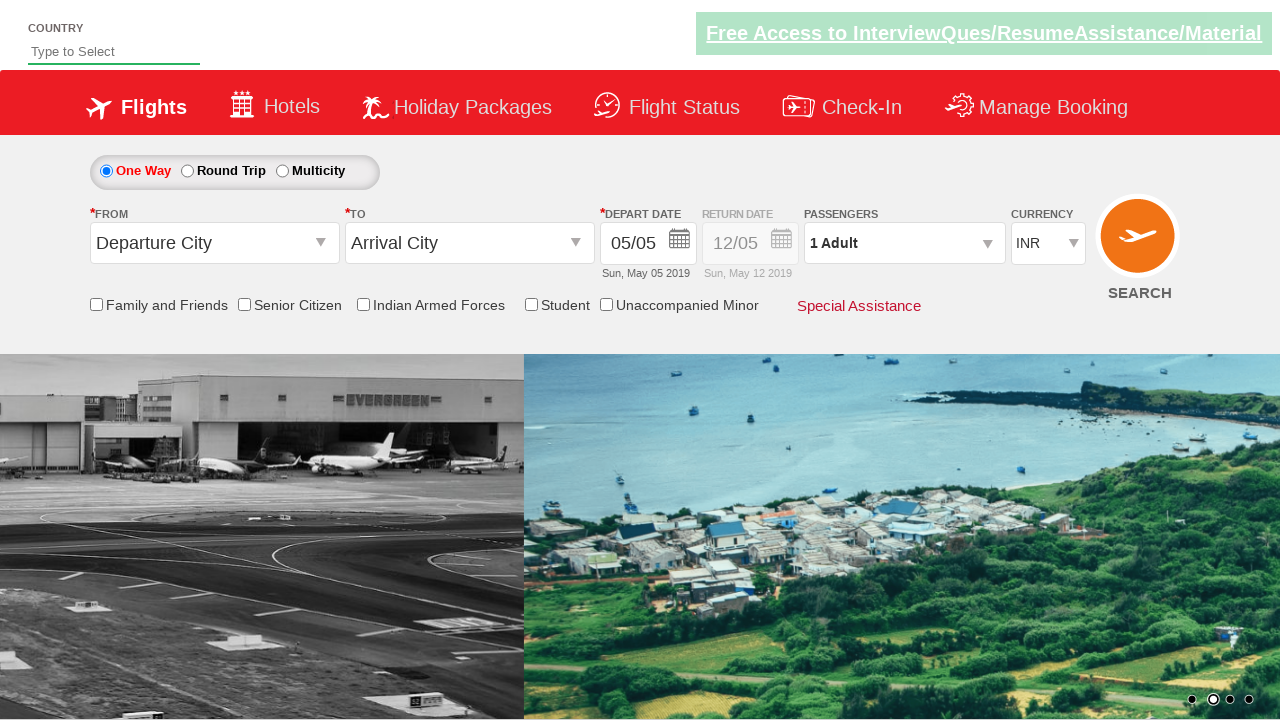

Clicked passenger info dropdown to open it at (904, 243) on #divpaxinfo
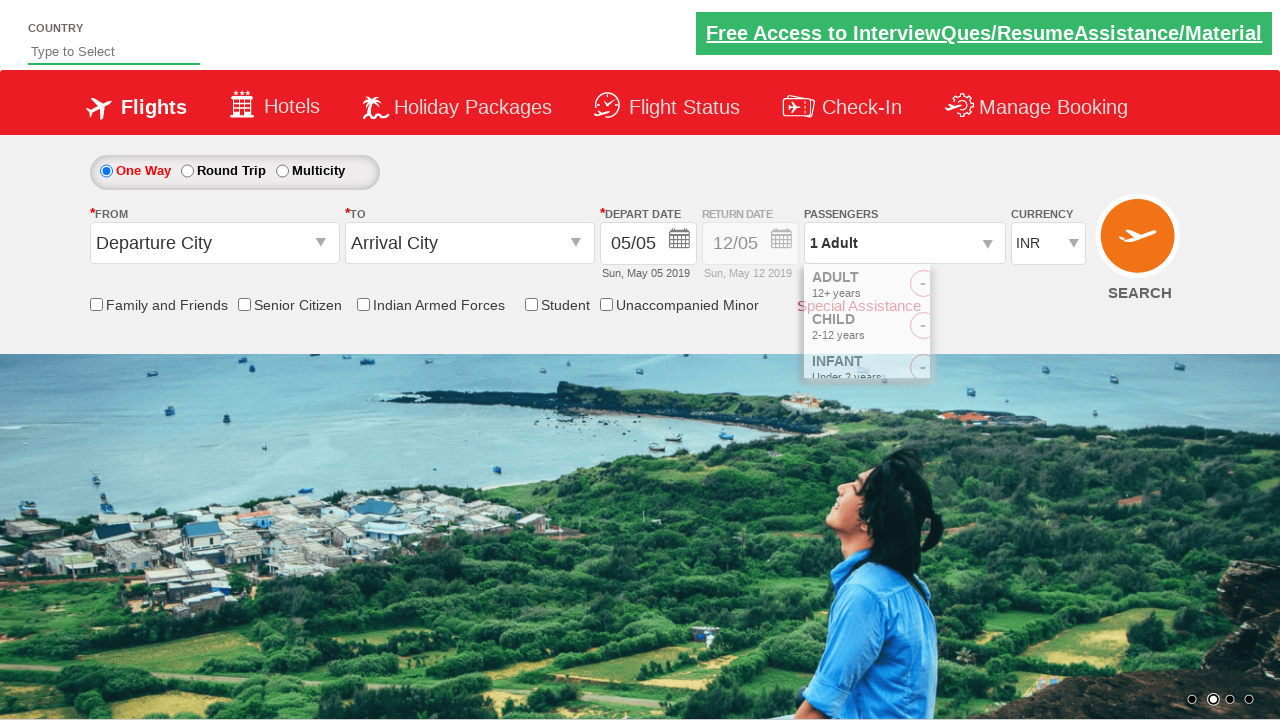

Waited for dropdown to be visible
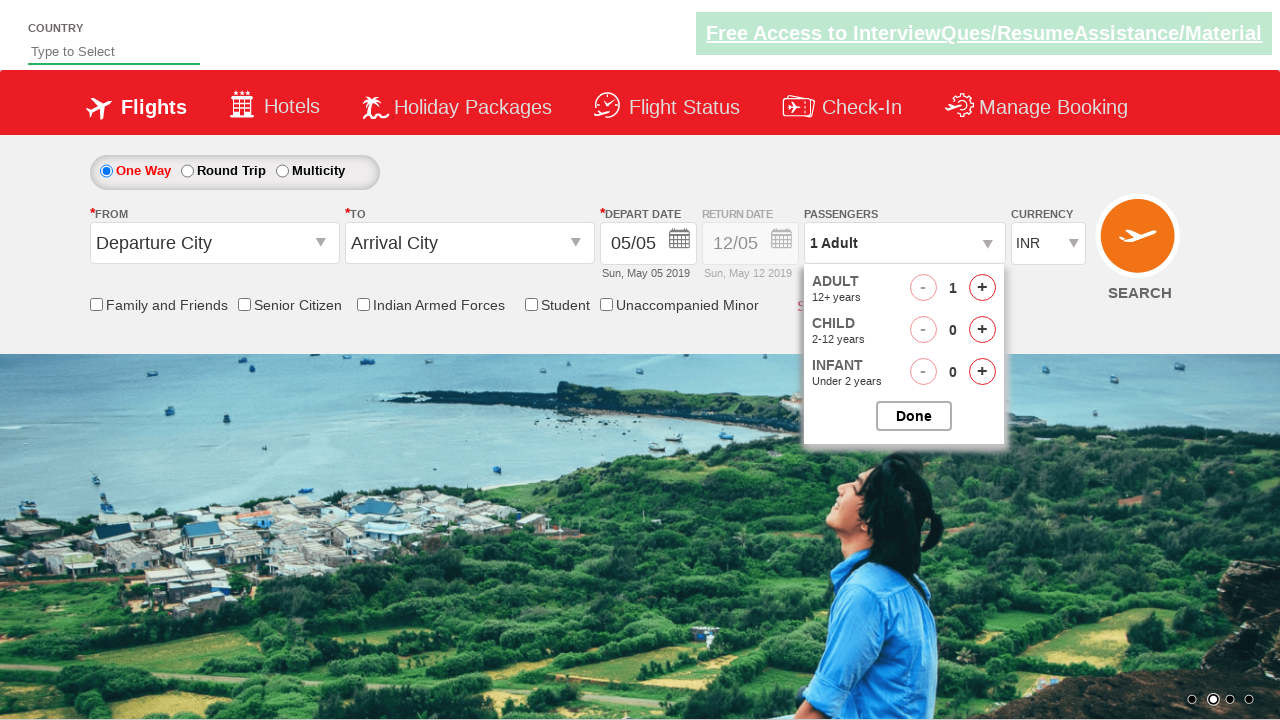

Clicked increment adult button (click 1 of 5) at (982, 288) on #hrefIncAdt
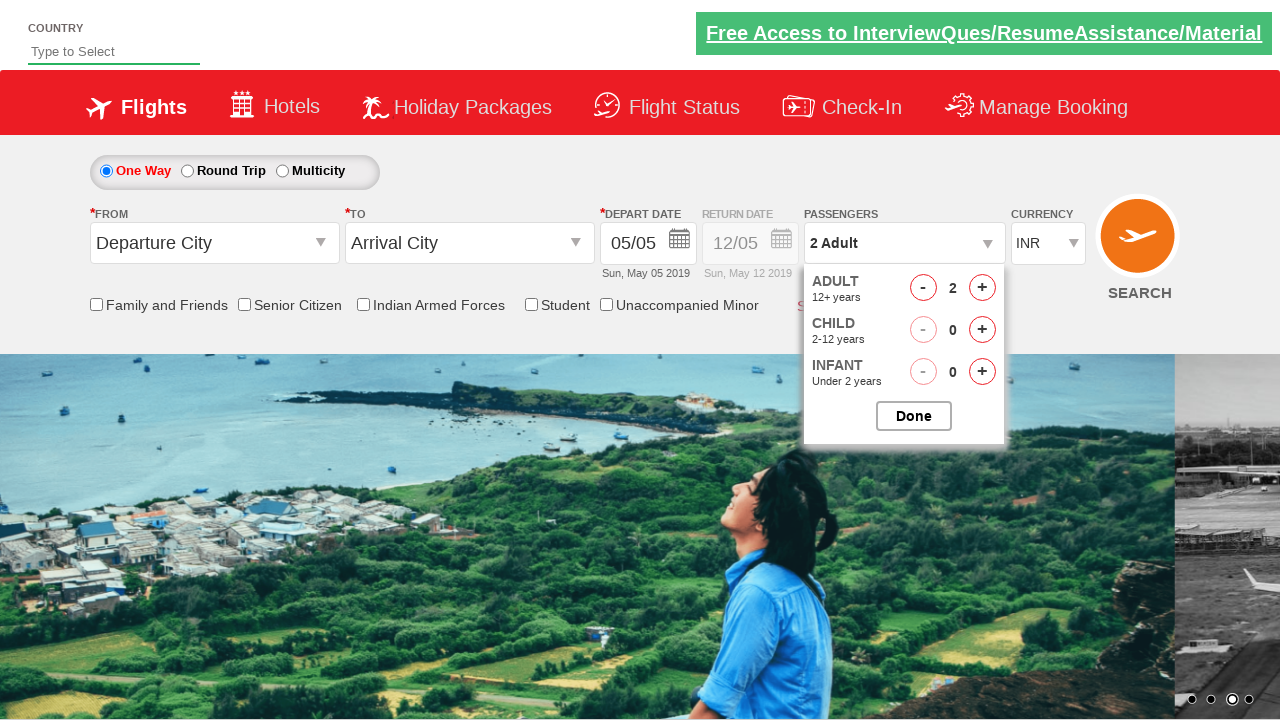

Clicked increment adult button (click 2 of 5) at (982, 288) on #hrefIncAdt
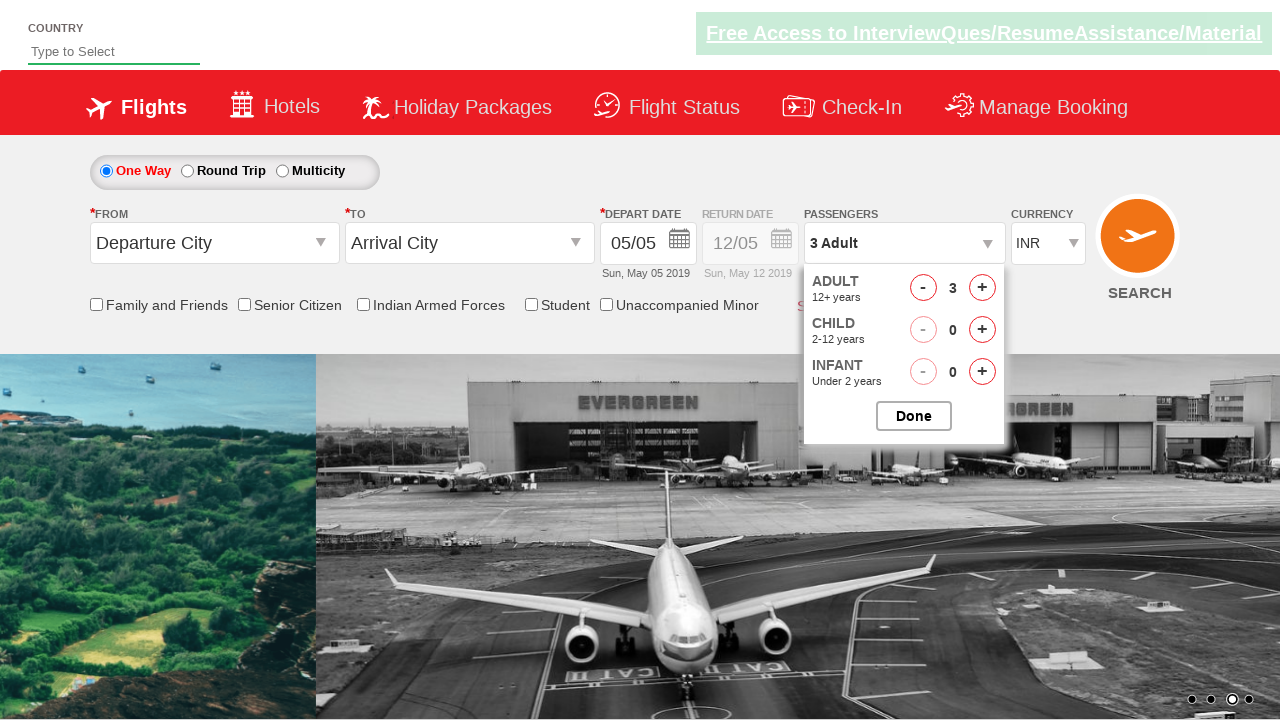

Clicked increment adult button (click 3 of 5) at (982, 288) on #hrefIncAdt
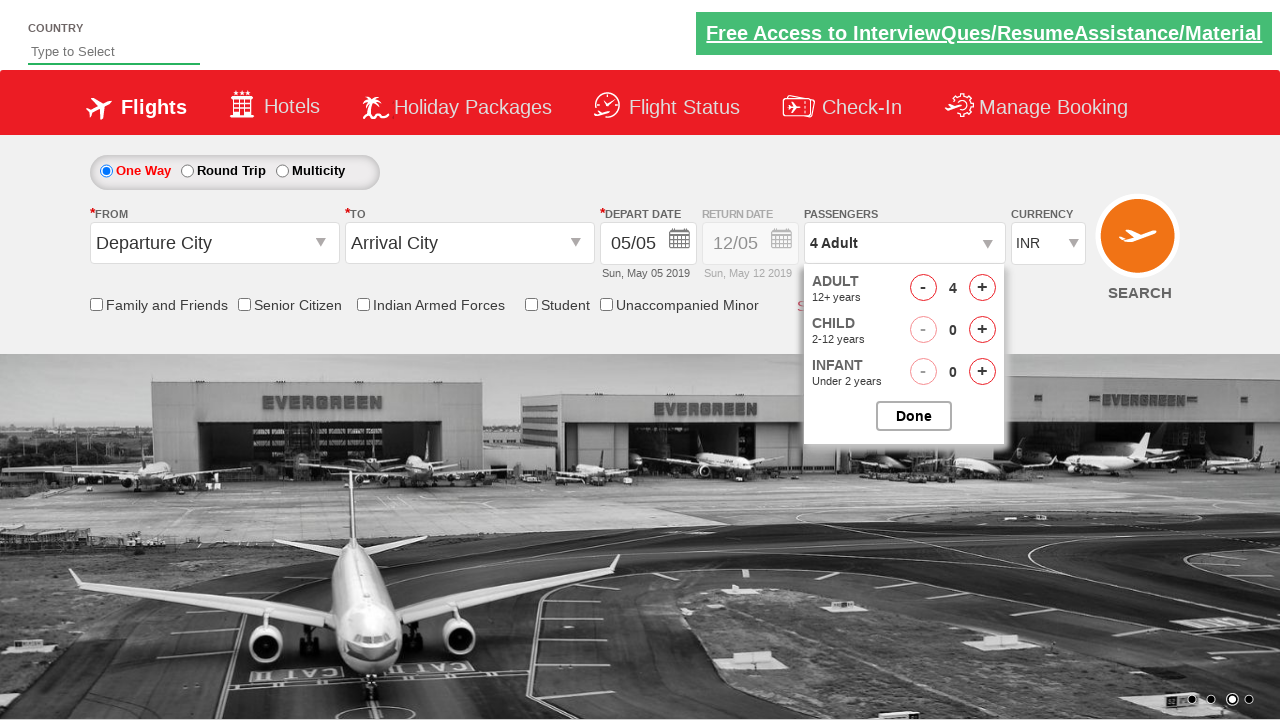

Clicked increment adult button (click 4 of 5) at (982, 288) on #hrefIncAdt
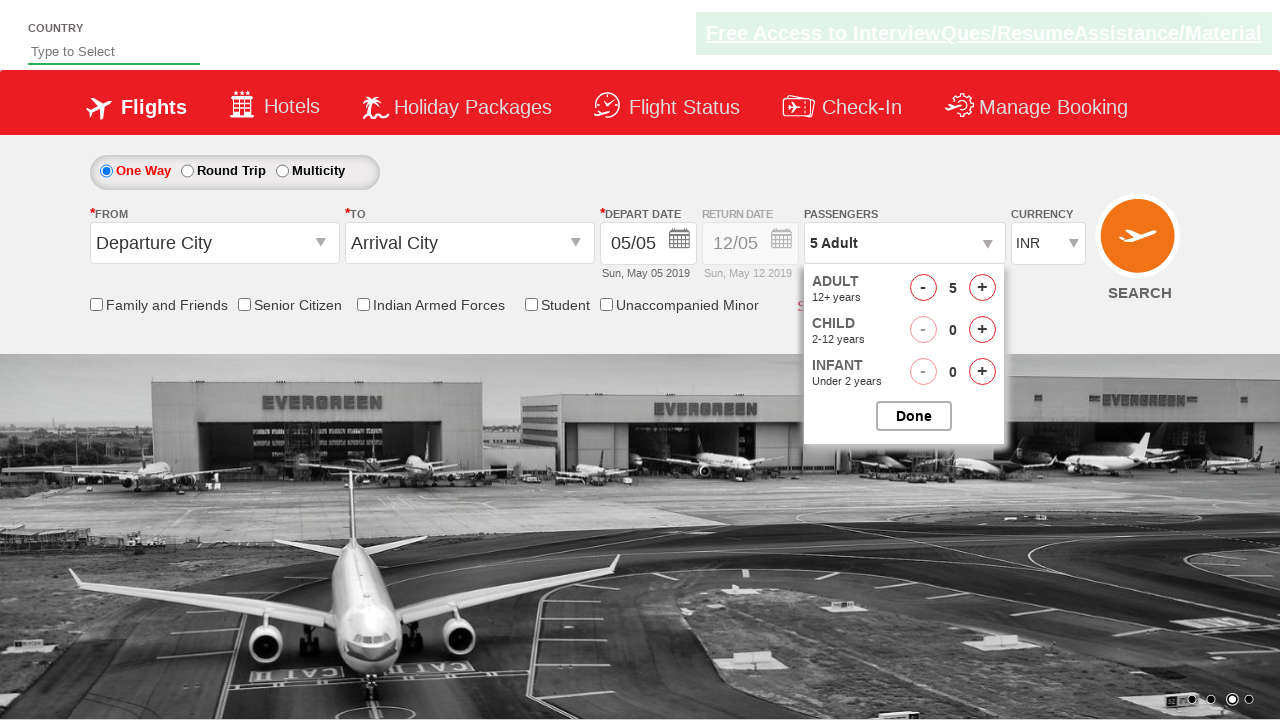

Clicked increment adult button (click 5 of 5) at (982, 288) on #hrefIncAdt
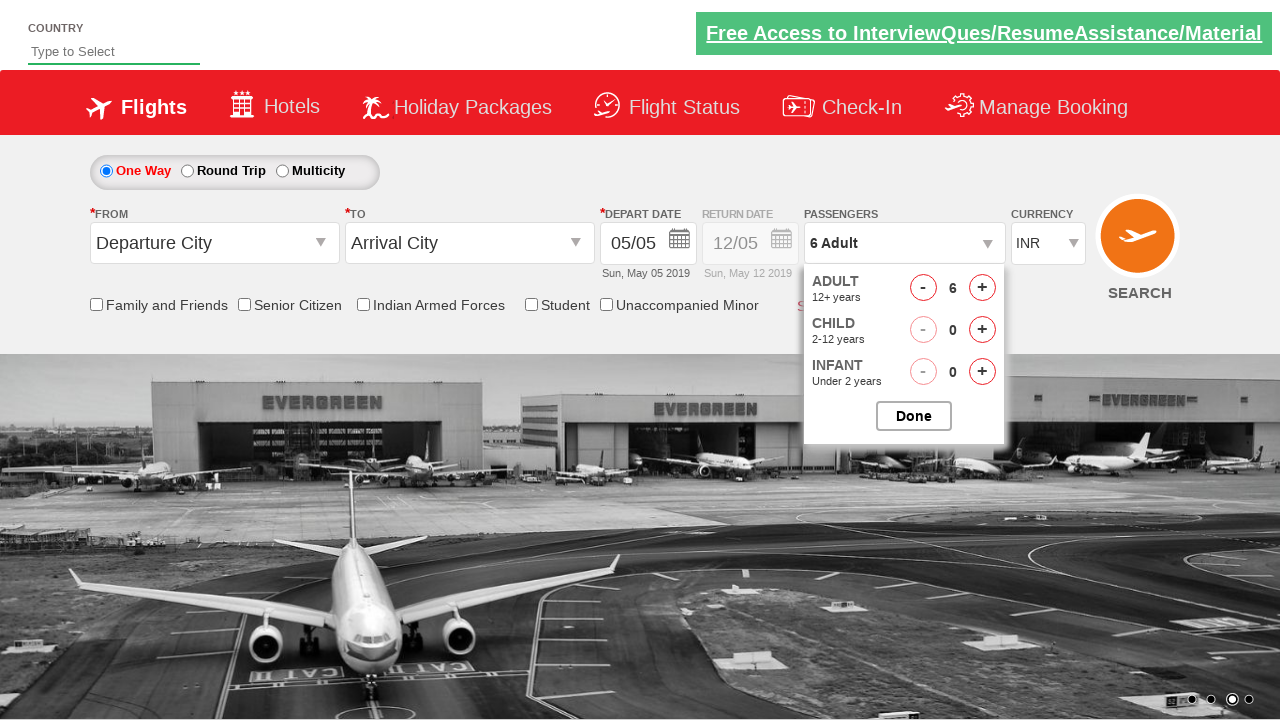

Clicked Done button to close the dropdown at (914, 416) on input[value='Done']
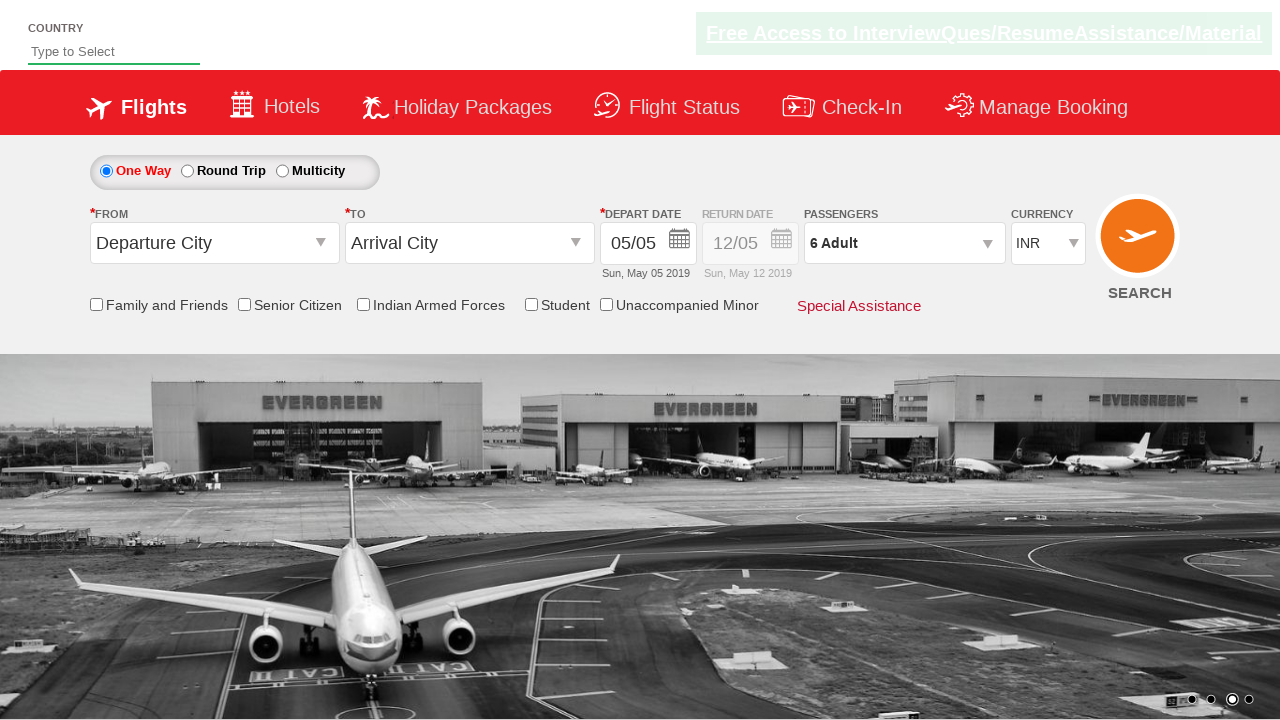

Waited for dropdown to close
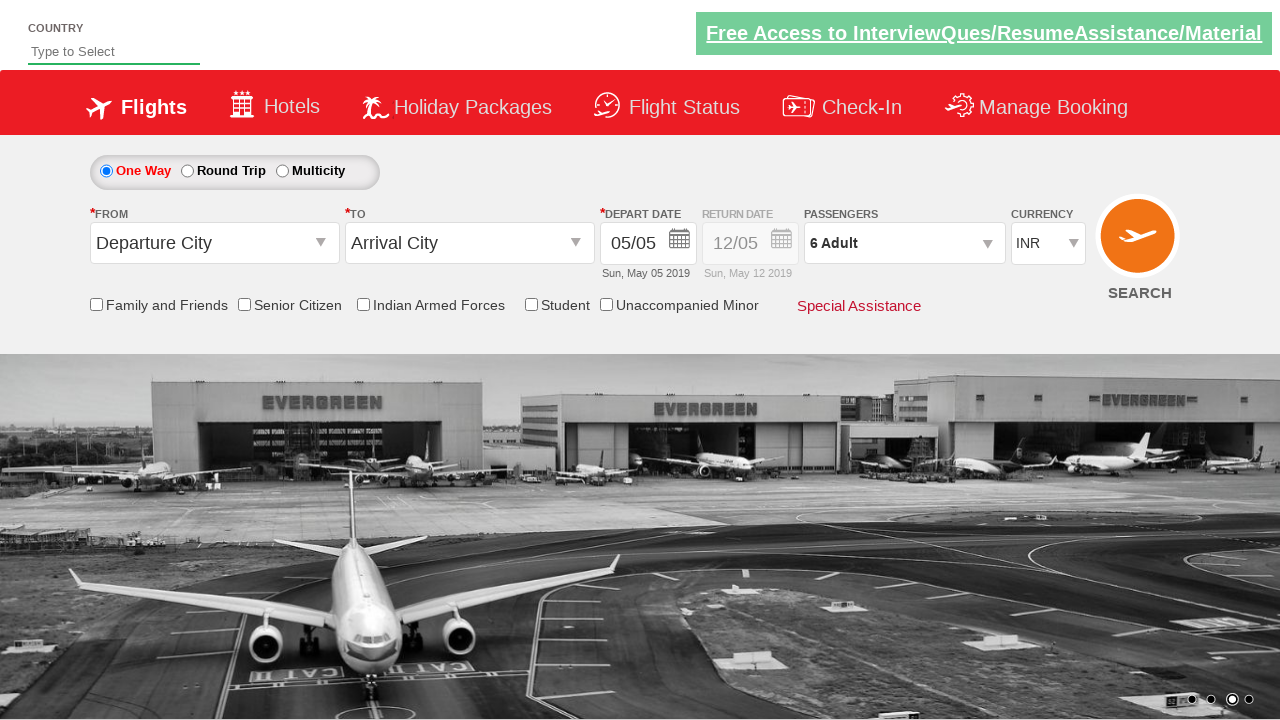

Retrieved passenger count text: '6 Adult'
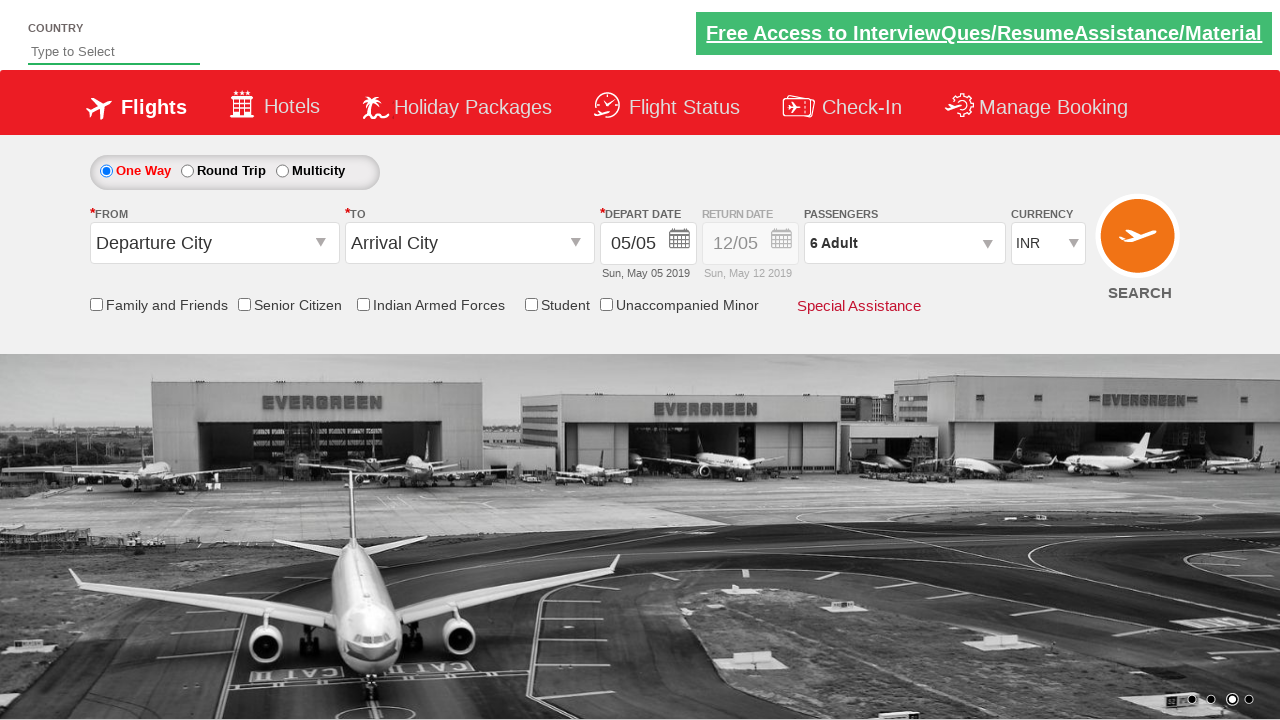

Verified passenger count is '6 Adult'
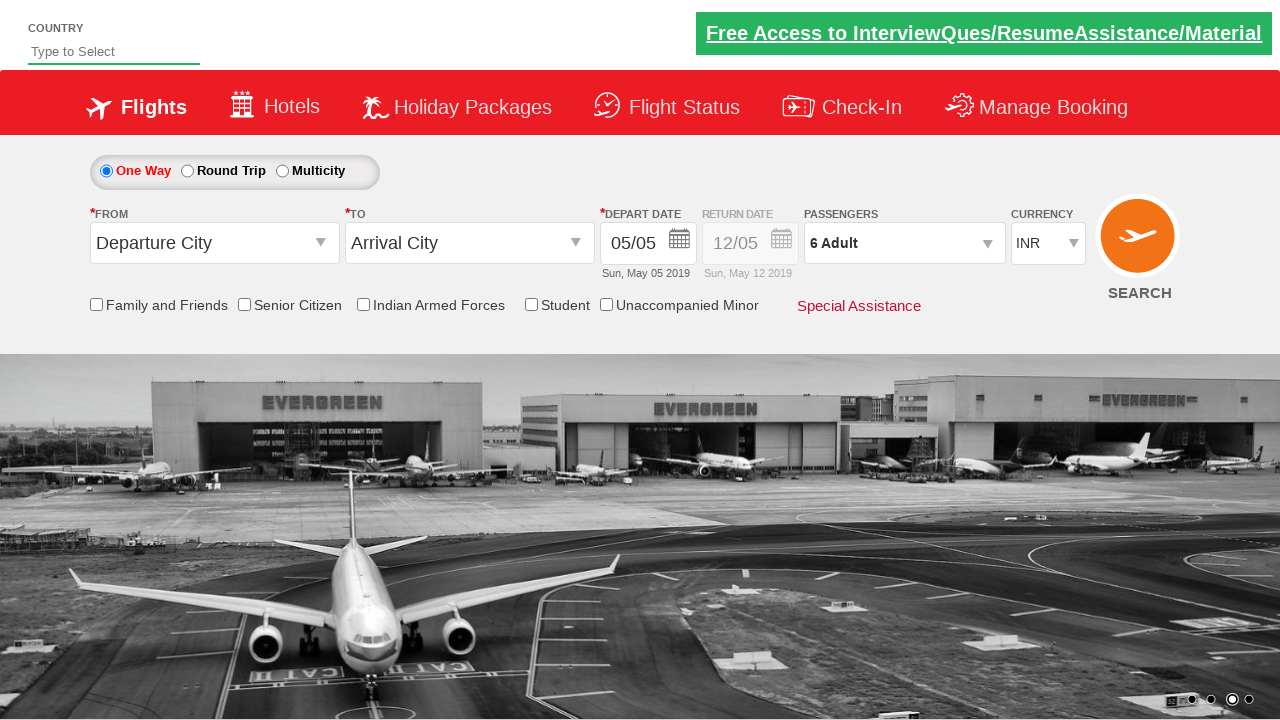

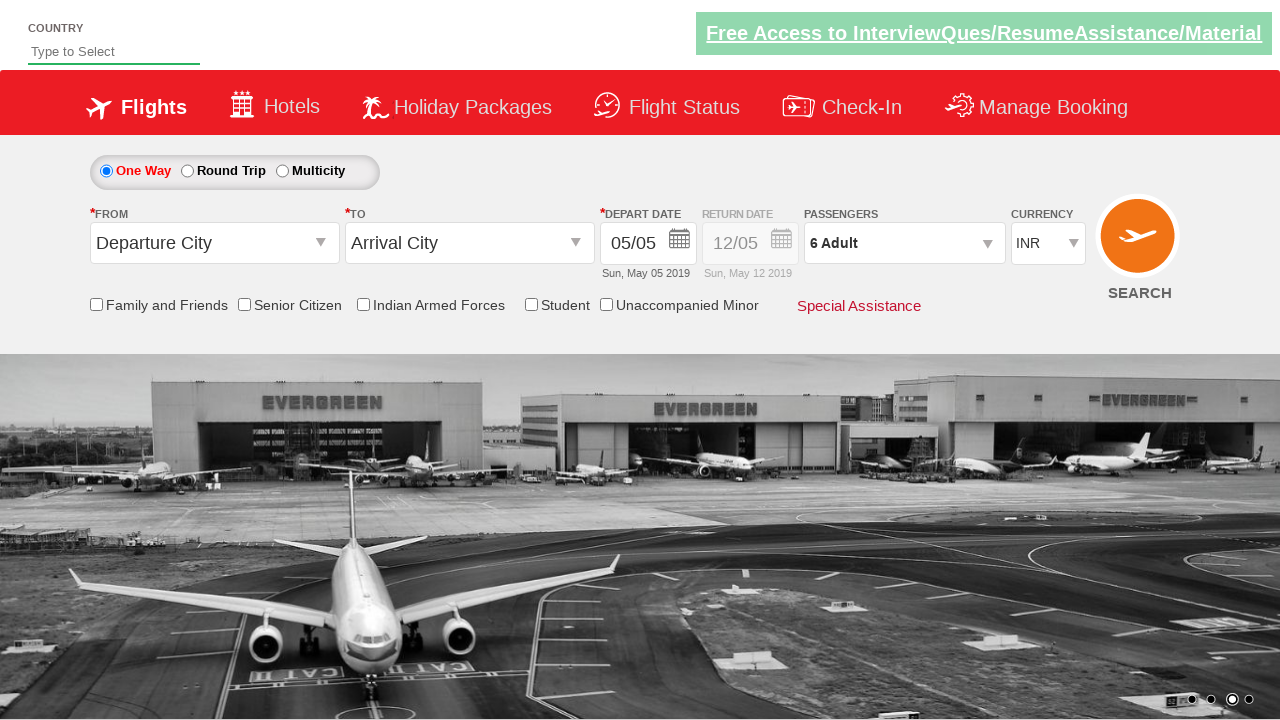